Tests advanced dropdown for passenger selection by clicking increment buttons to add adults

Starting URL: https://rahulshettyacademy.com/dropdownsPractise/

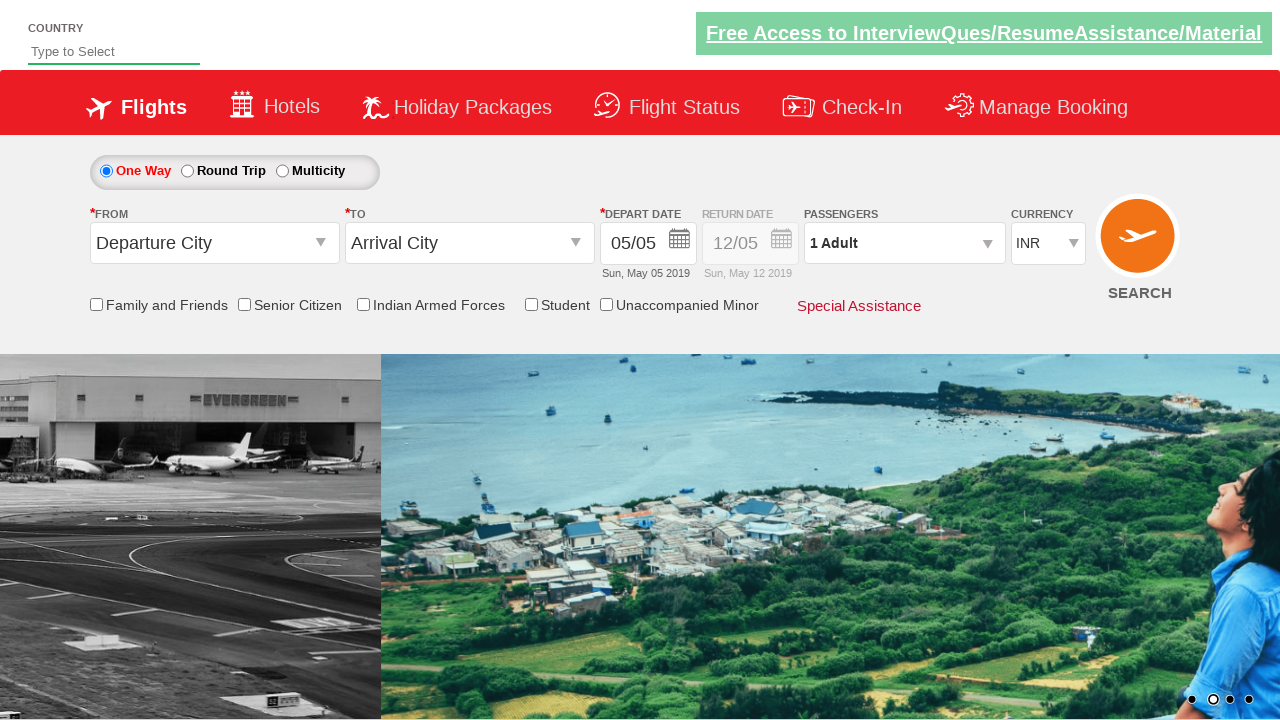

Waited for page to load (5000ms timeout)
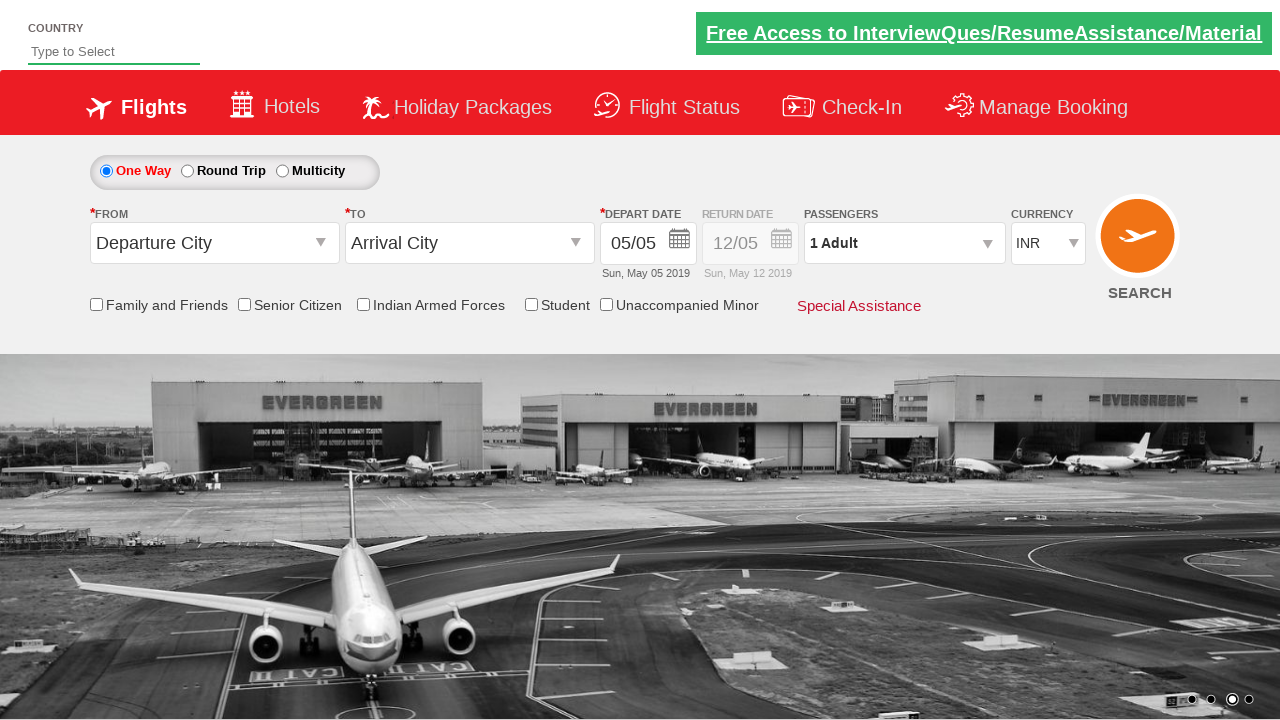

Clicked on passenger info dropdown at (904, 243) on #divpaxinfo
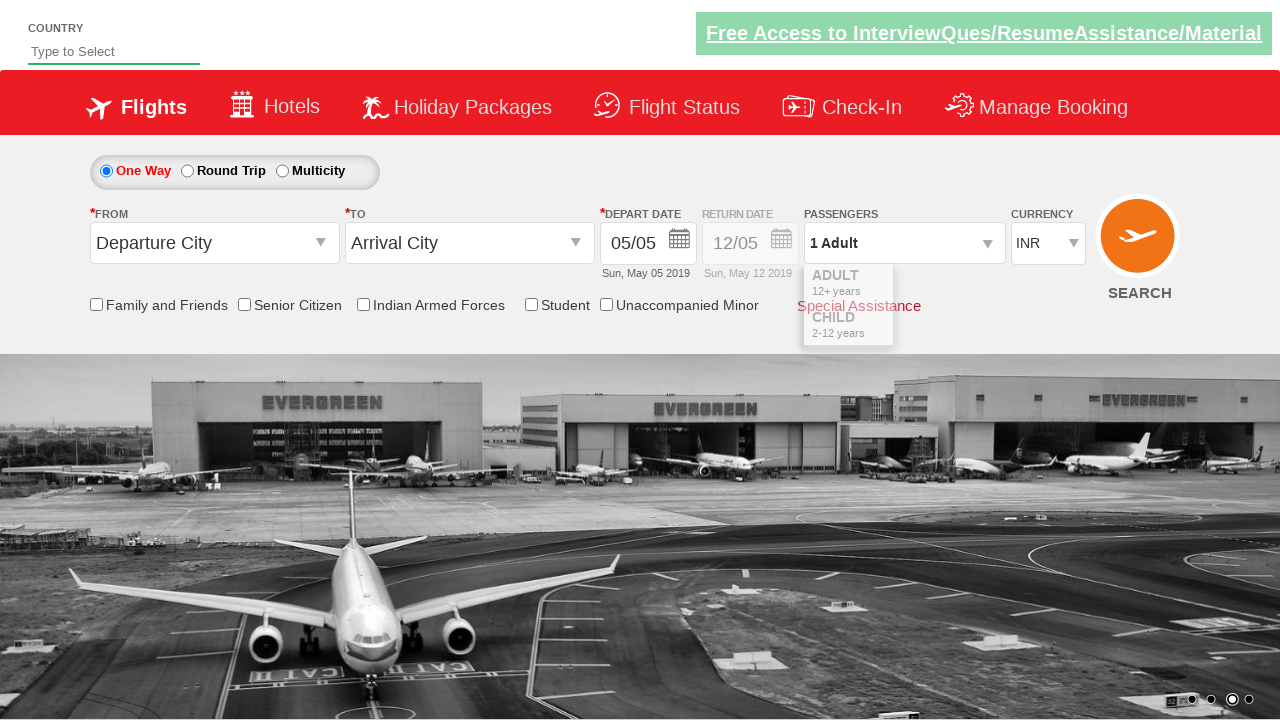

Clicked increment adult button (first time) at (982, 288) on #hrefIncAdt
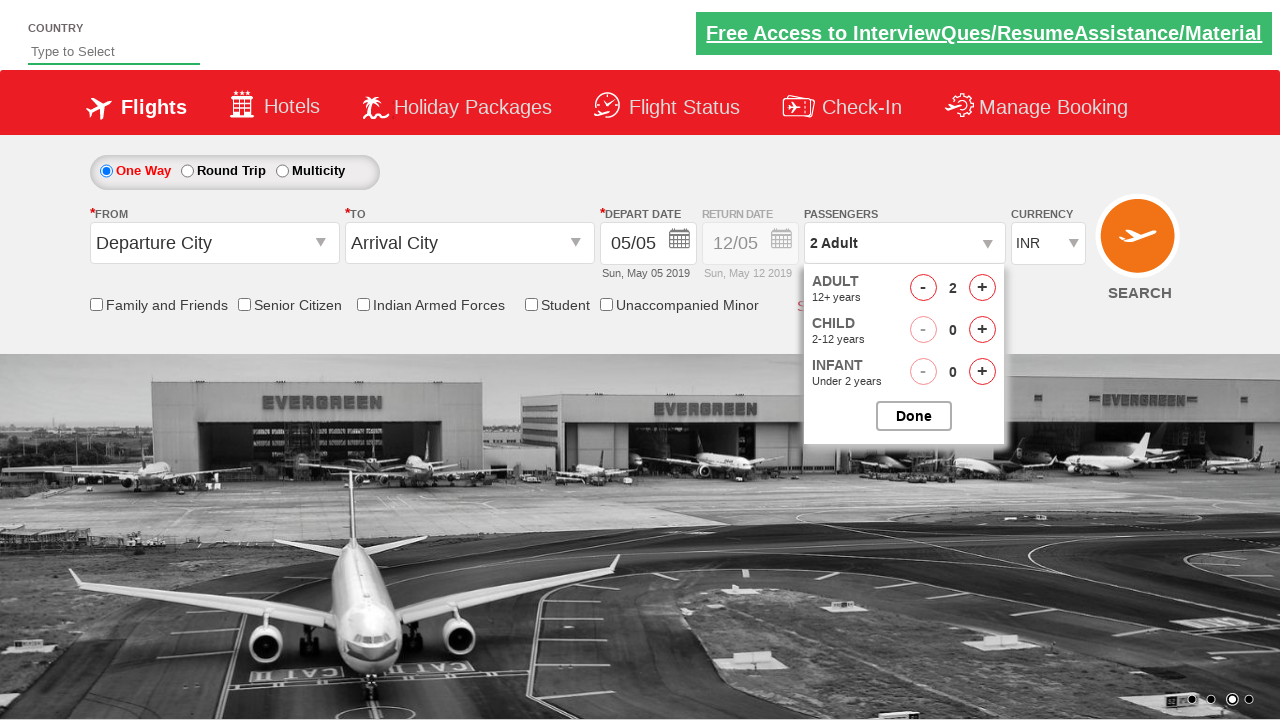

Waited 1000ms between adult increment clicks
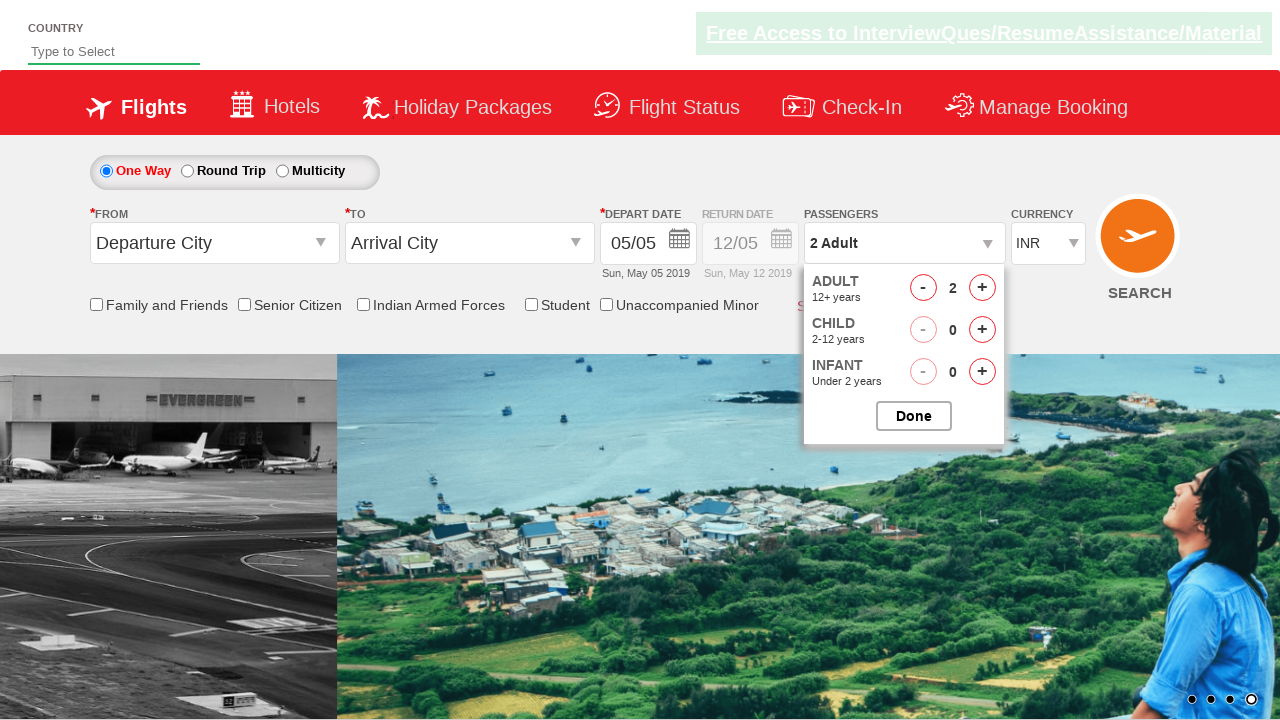

Clicked increment adult button (second time) at (982, 288) on #hrefIncAdt
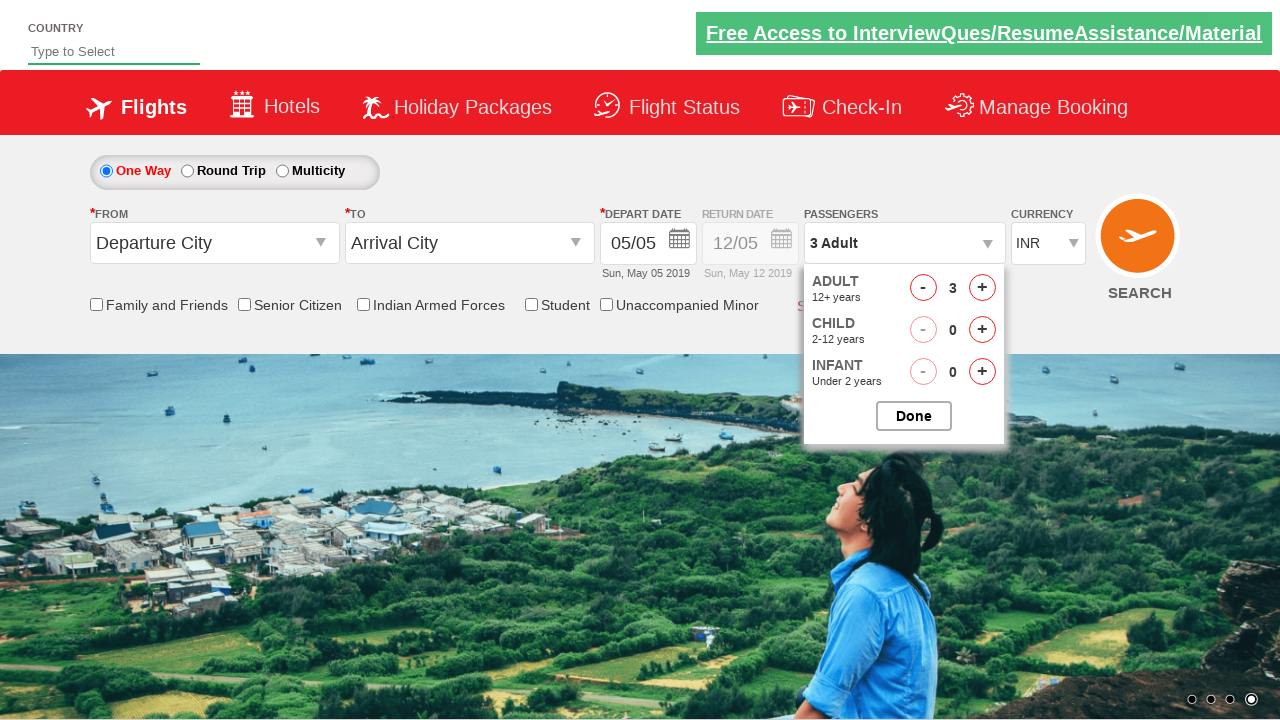

Closed passenger option dropdown at (914, 416) on #btnclosepaxoption
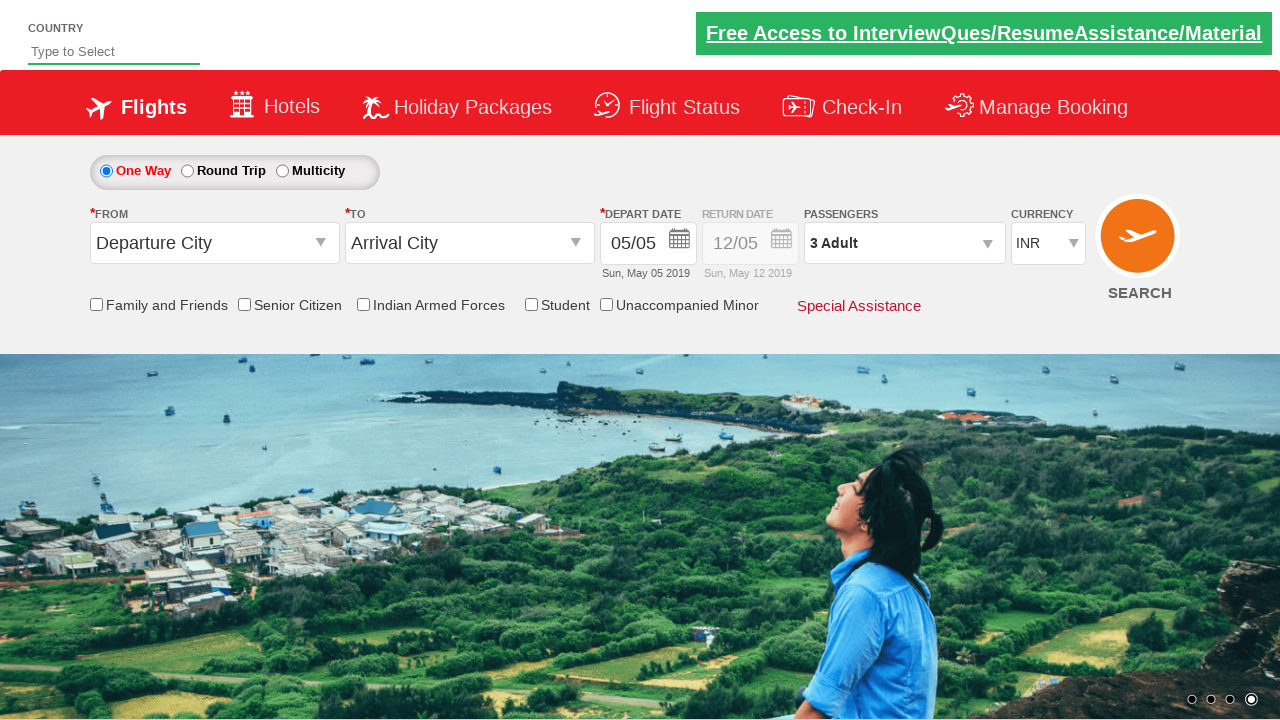

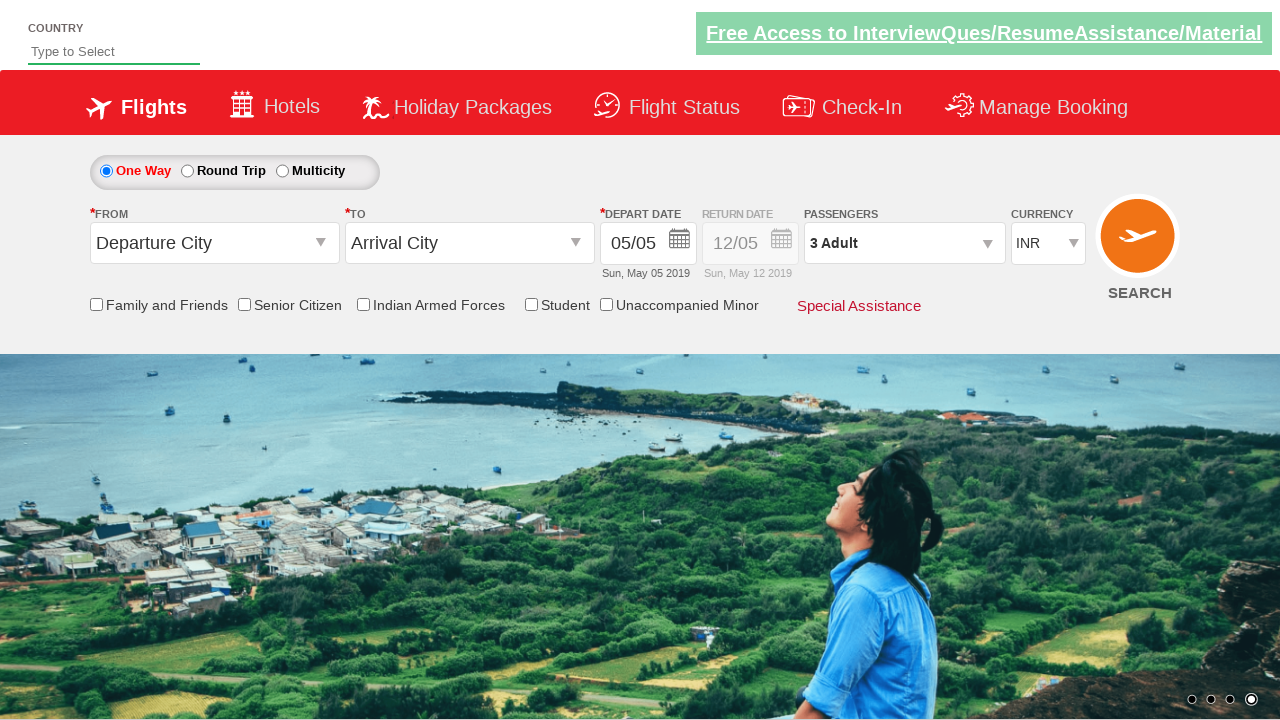